Tests dynamic loading where an element is rendered after clicking a start button (element doesn't exist in DOM initially). Waits for the finish element to appear and verifies the text.

Starting URL: http://the-internet.herokuapp.com/dynamic_loading/2

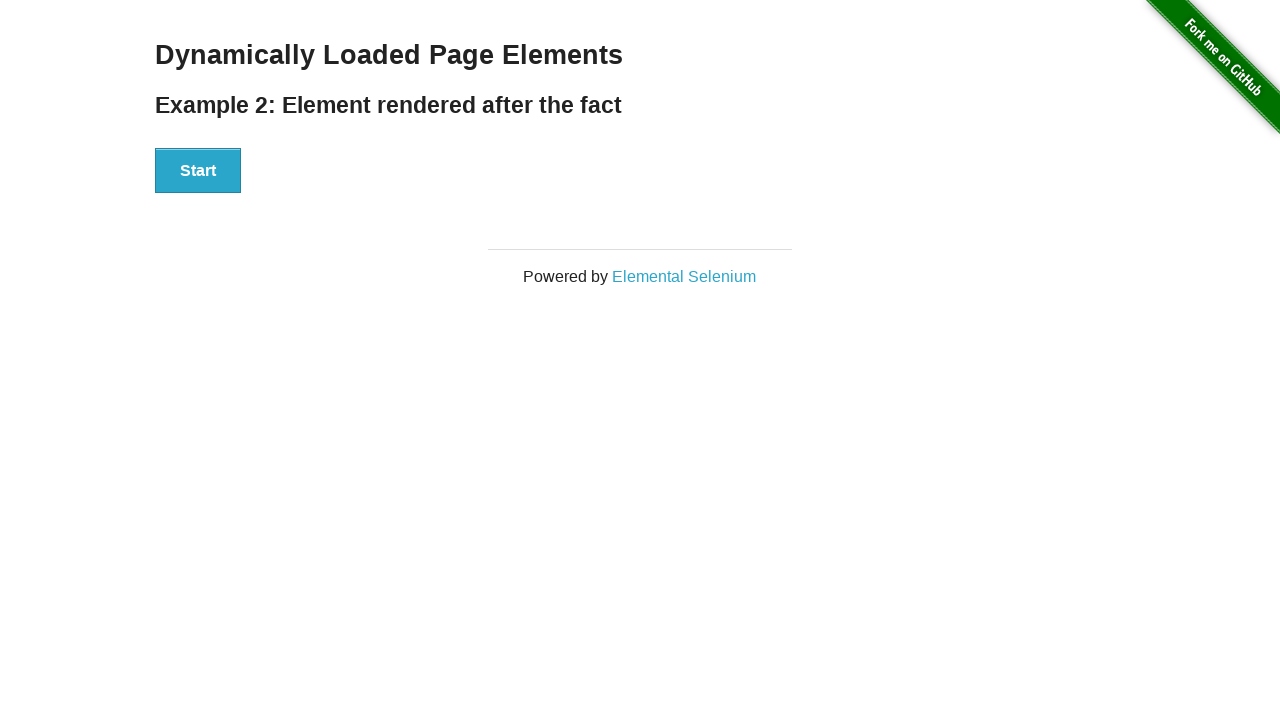

Clicked the Start button to trigger dynamic loading at (198, 171) on #start button
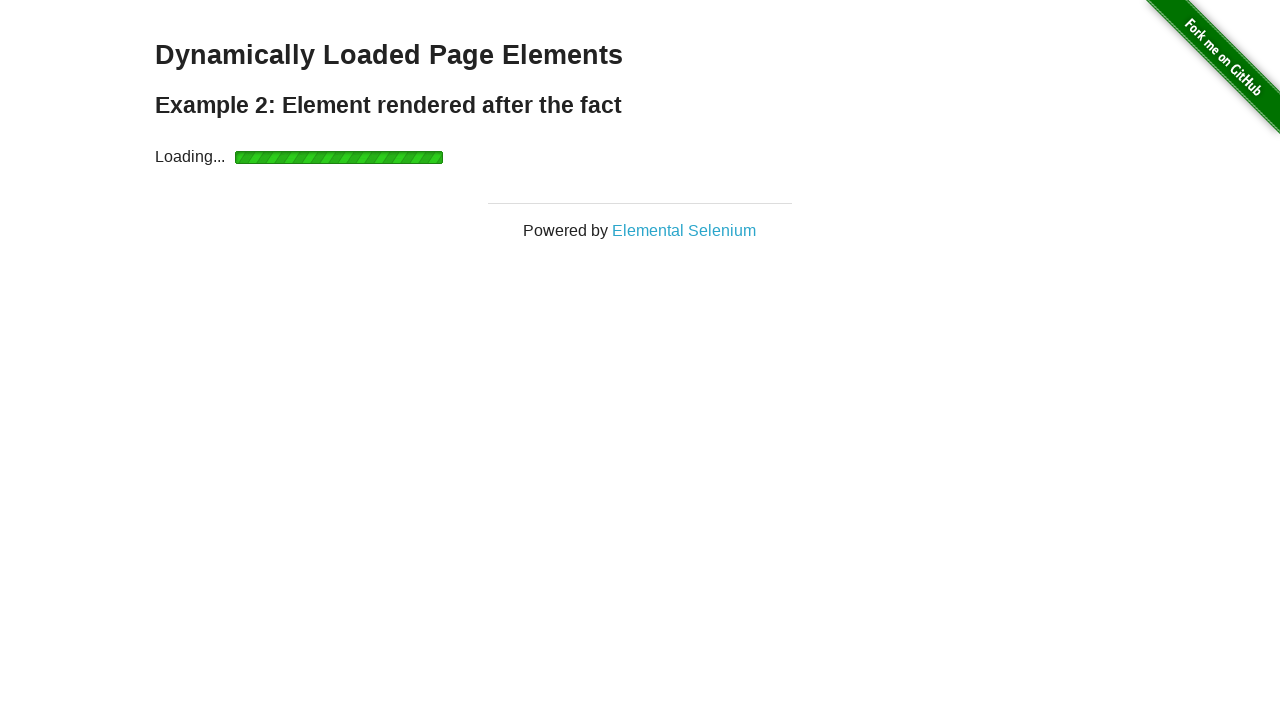

Waited for the finish element to appear and become visible
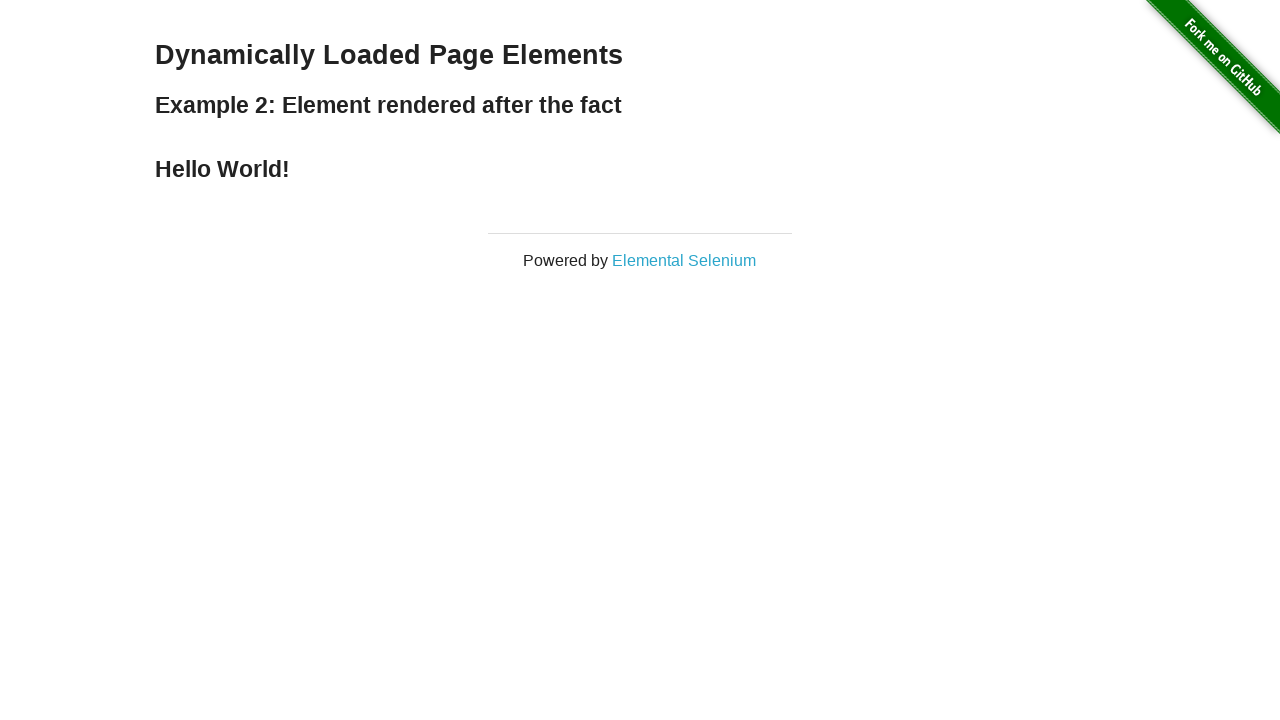

Retrieved text content from finish element
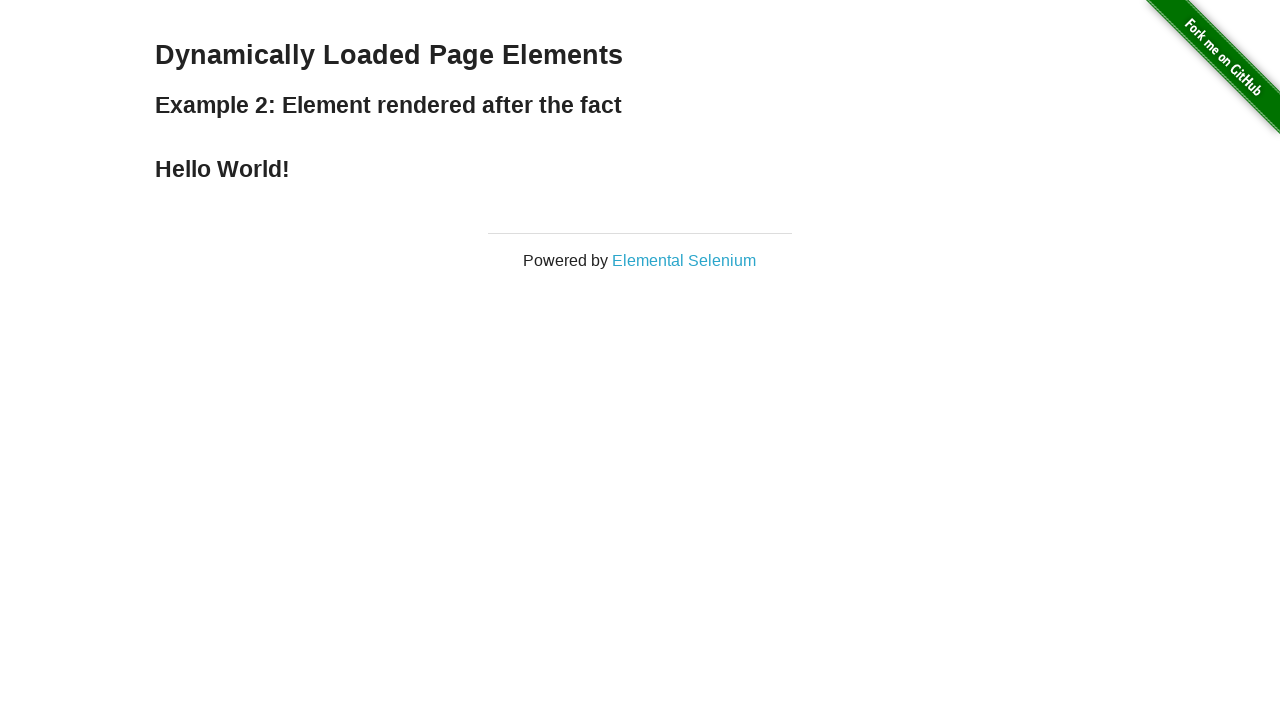

Verified finish element contains 'Hello World!' text
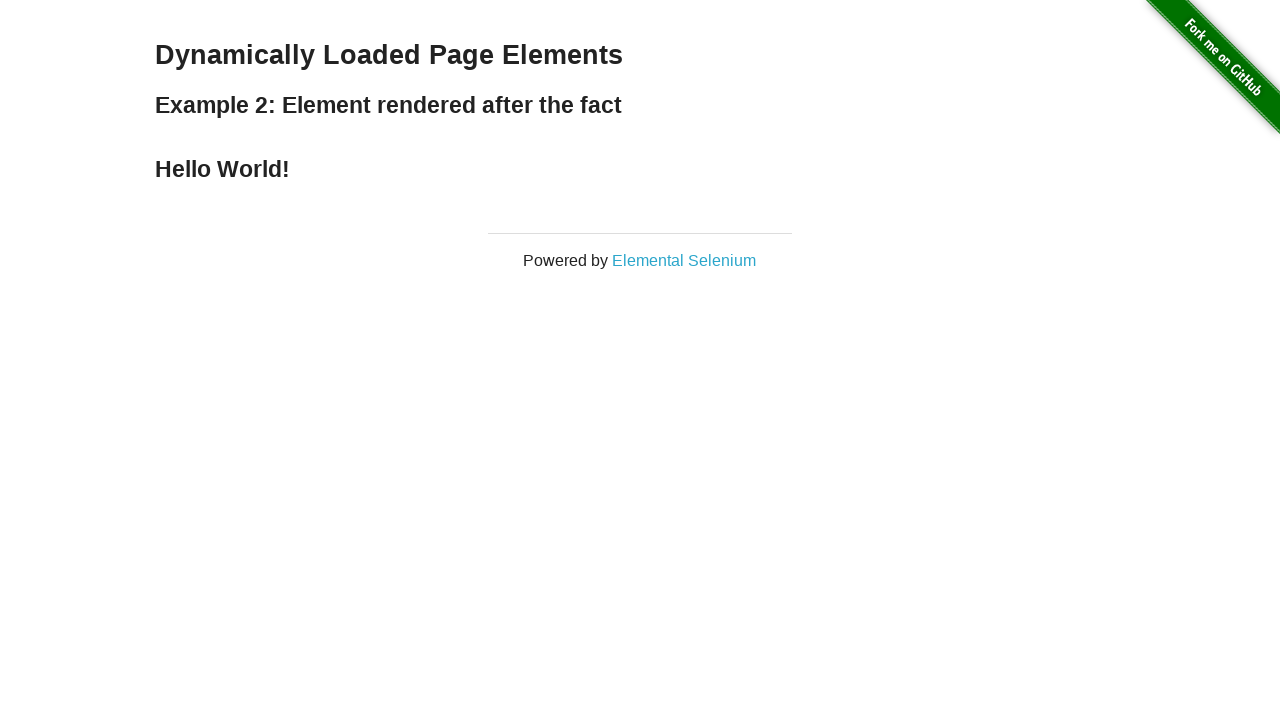

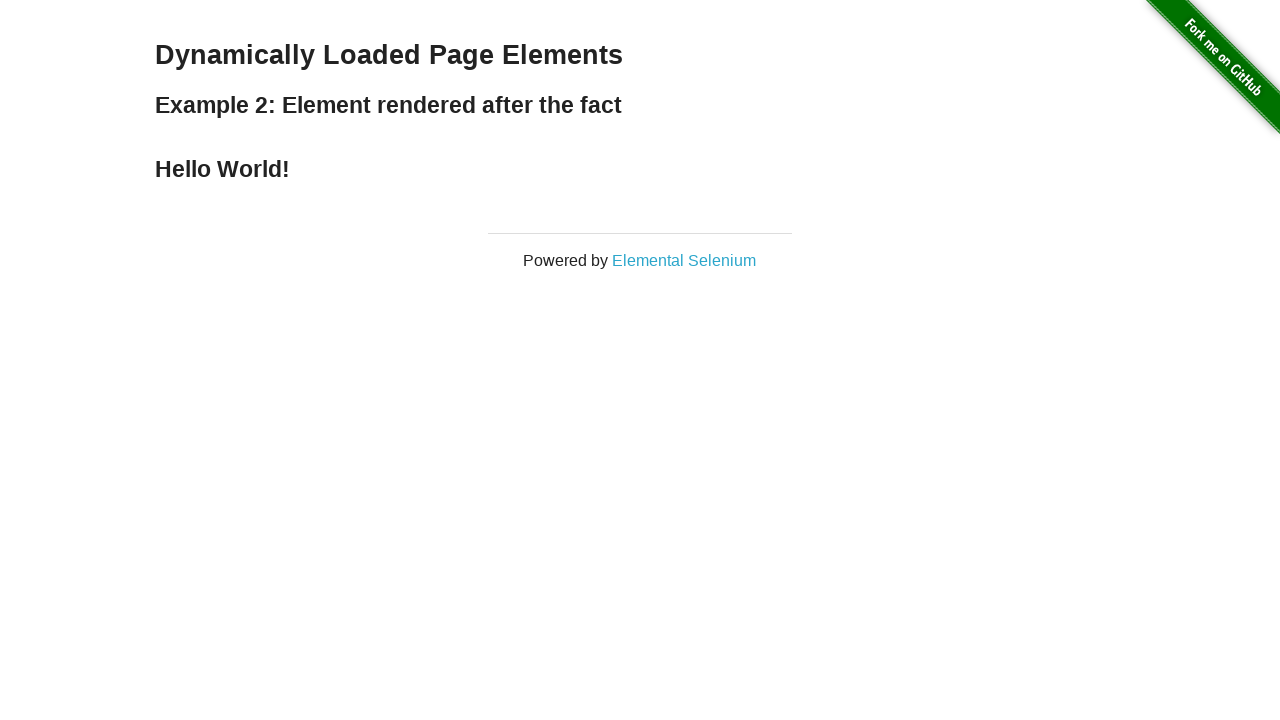